Tests navigation to Desktop section by clicking the Desktop button and verifying the section is displayed

Starting URL: https://www.telerik.com/support/demos

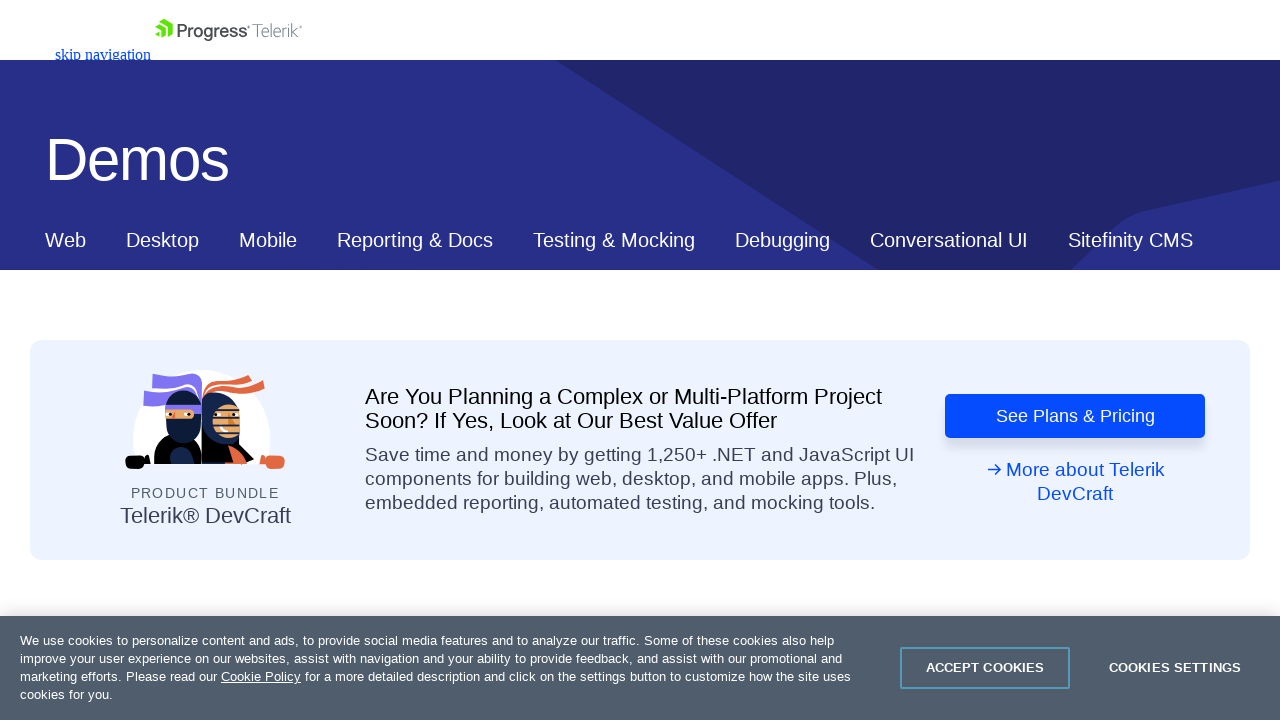

Clicked Desktop button to navigate to Desktop section at (162, 240) on xpath=//*[@id="ContentPlaceholder1_T53129E6C012_Col00"]/nav/div/div[2]/a[2]
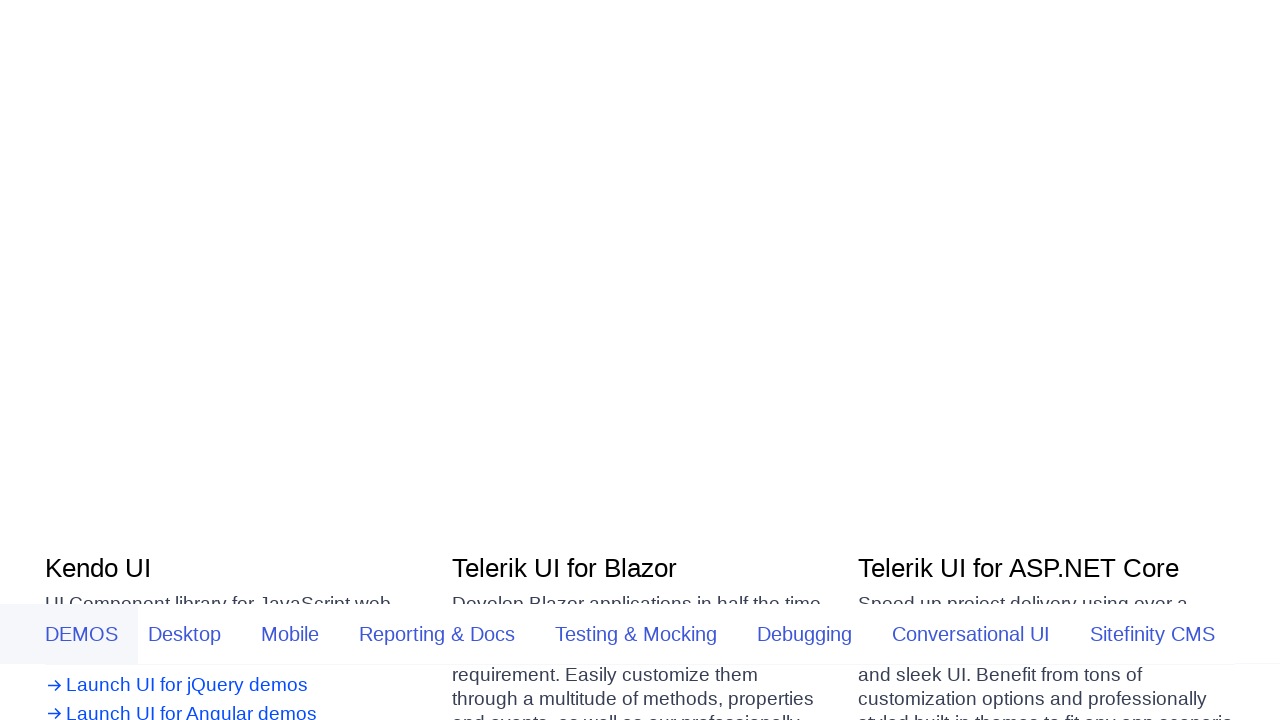

Located Desktop button element
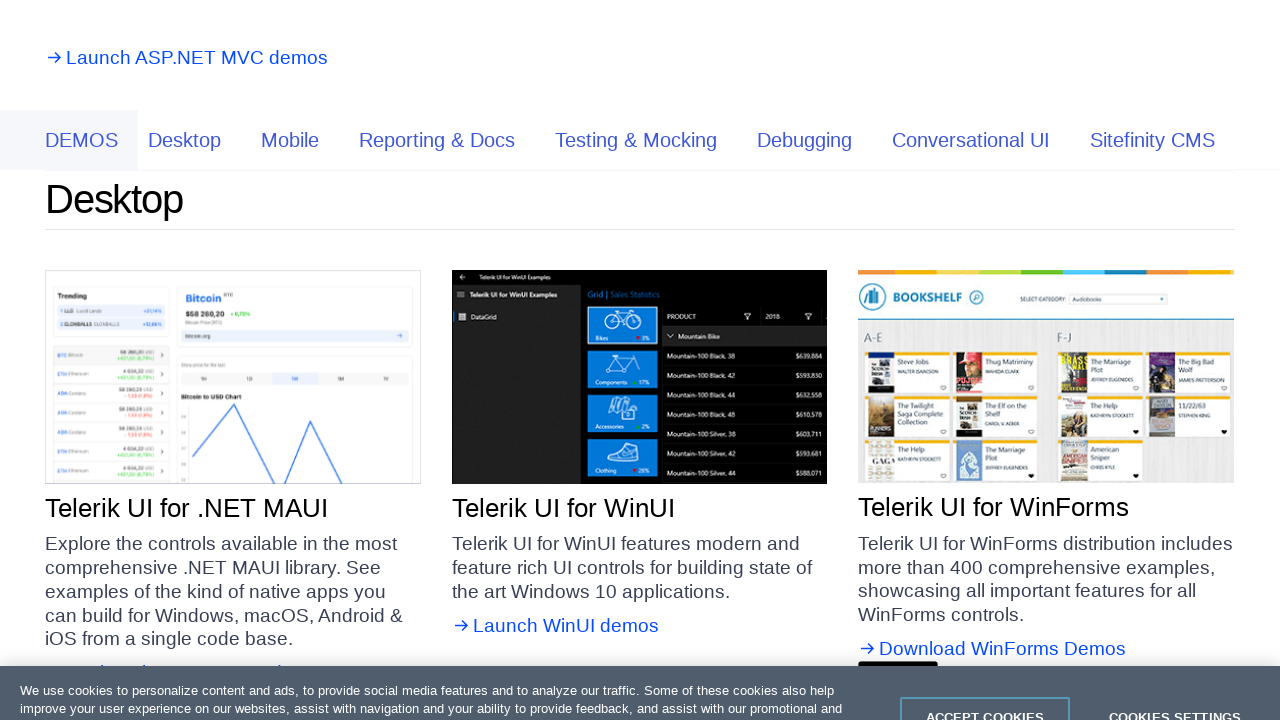

Verified Desktop button text matches 'Desktop'
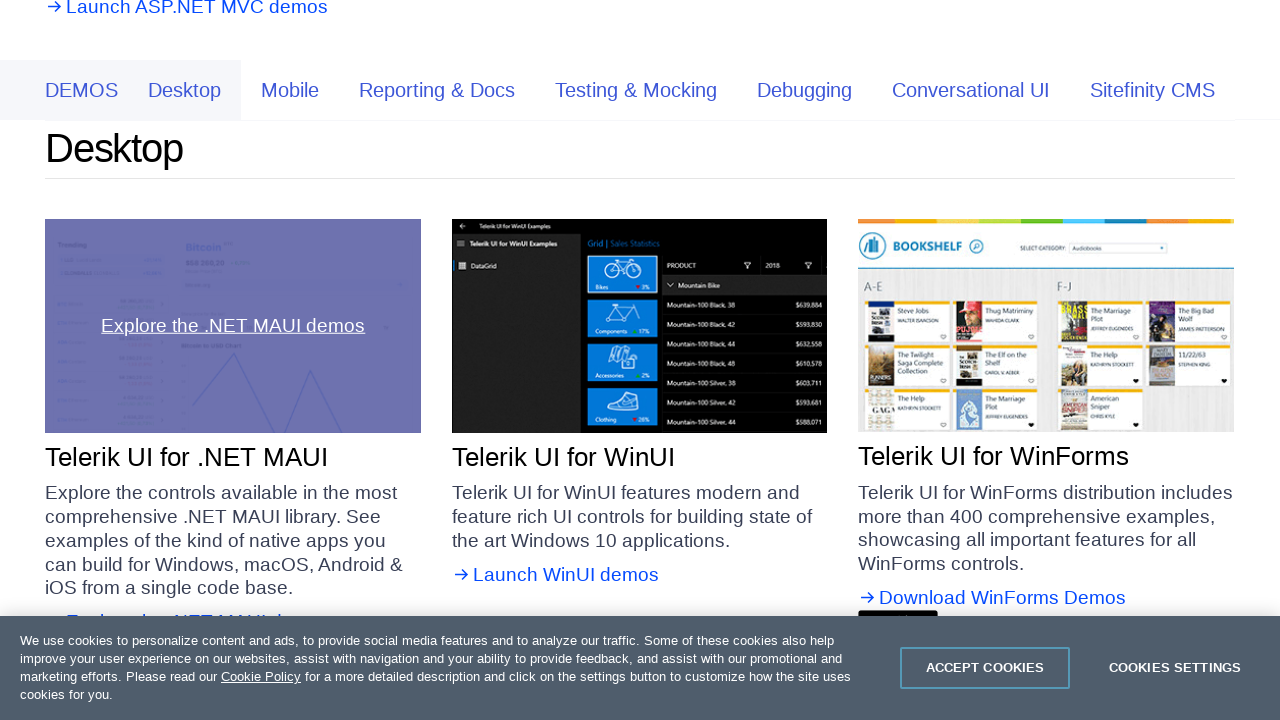

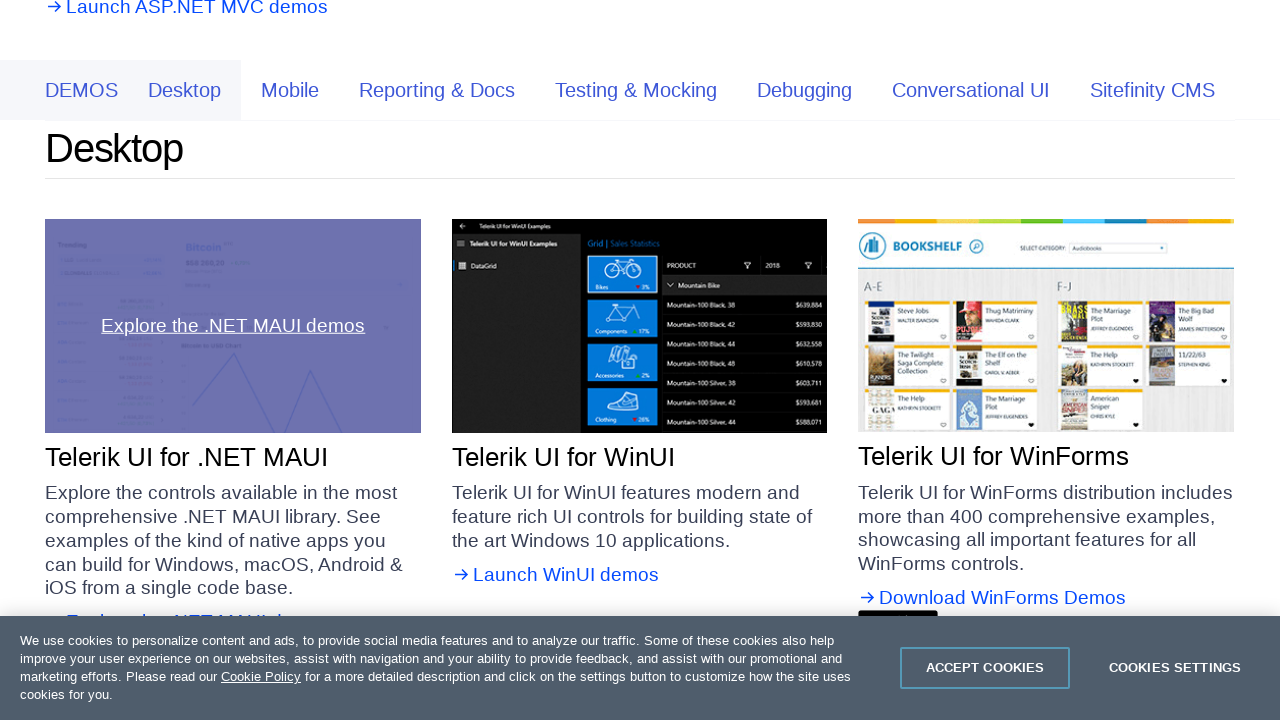